Tests a basic HTML form on W3Schools by clearing and filling first name and last name fields, then submitting the form

Starting URL: https://www.w3schools.com/html/html_forms.asp

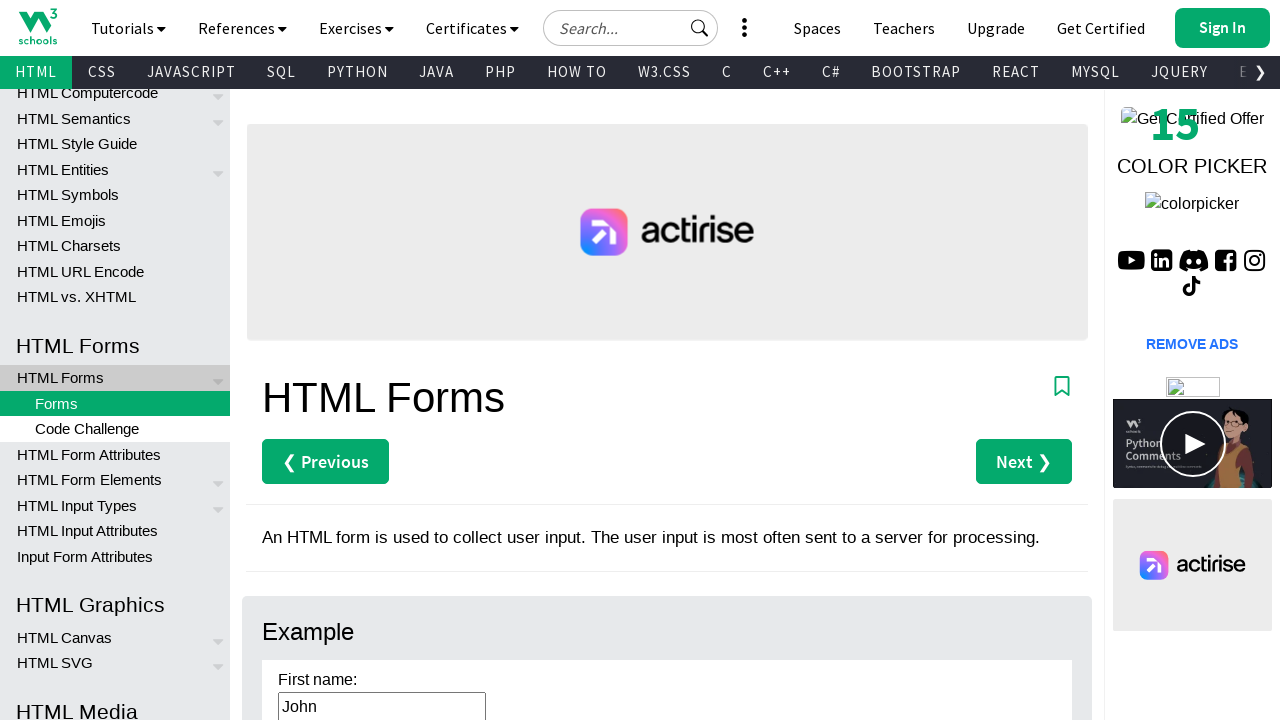

Cleared first name field on #fname
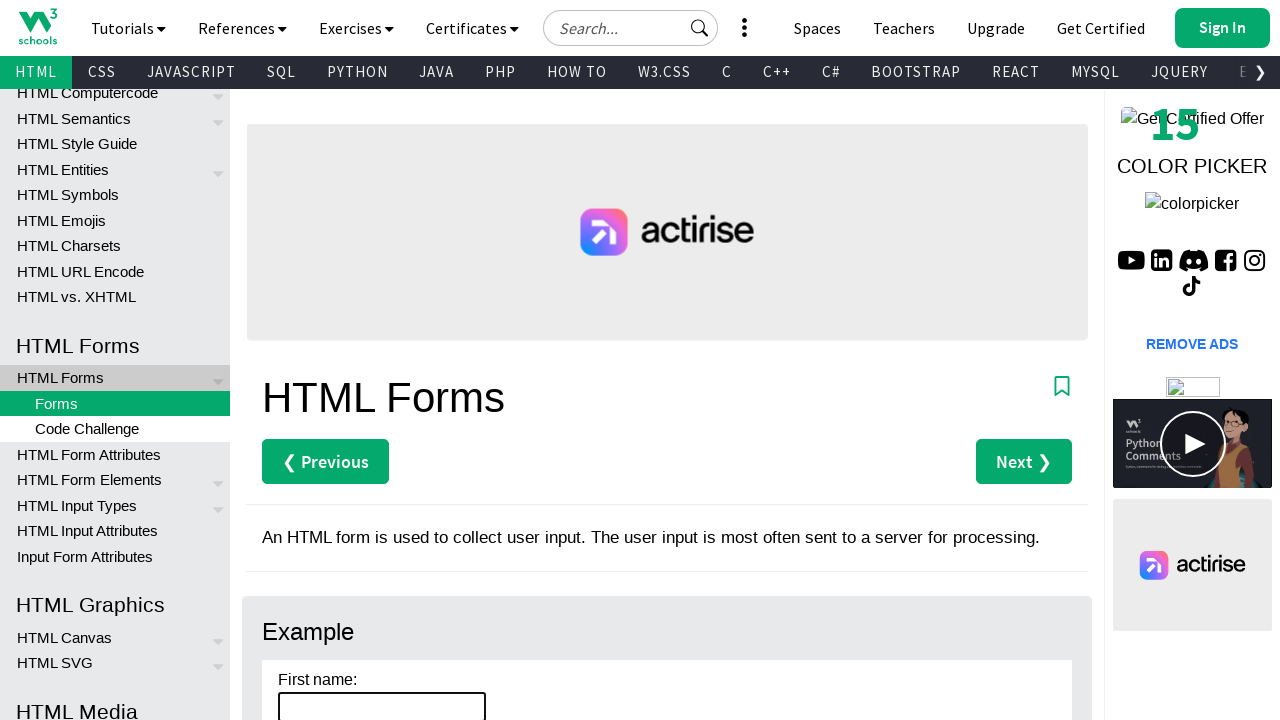

Filled first name field with 'Jennifer' on #fname
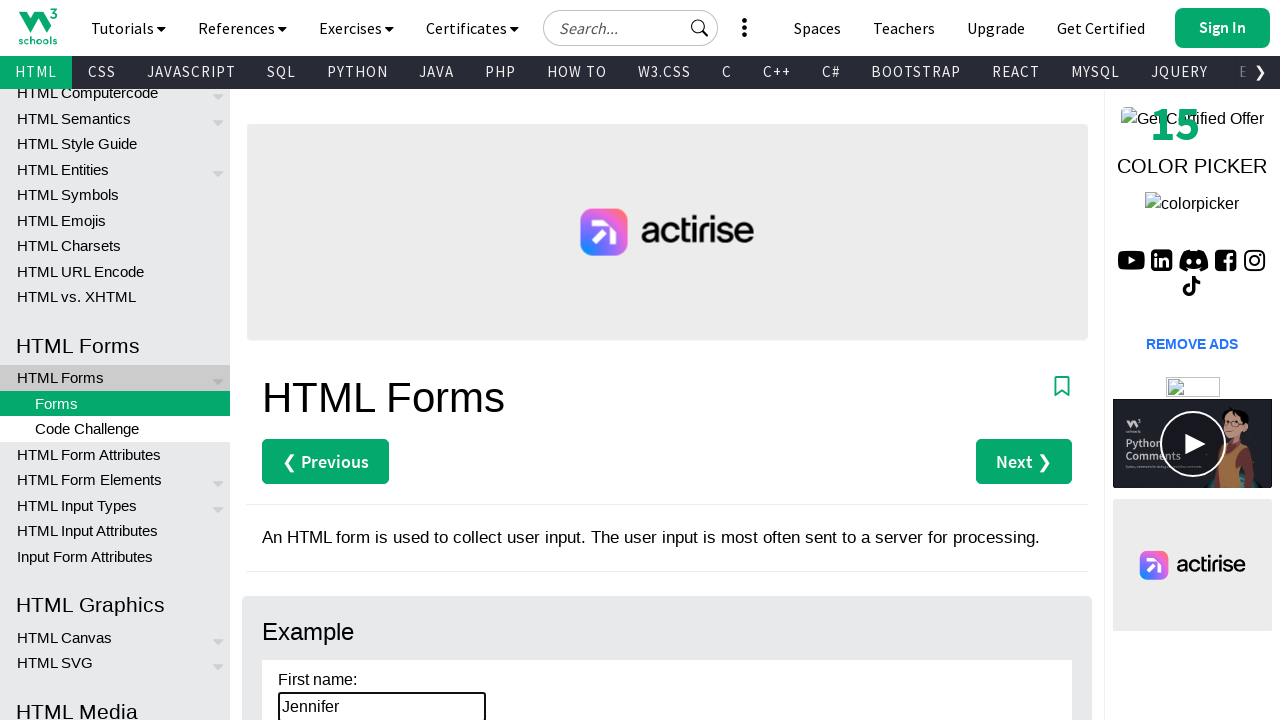

Cleared last name field on #lname
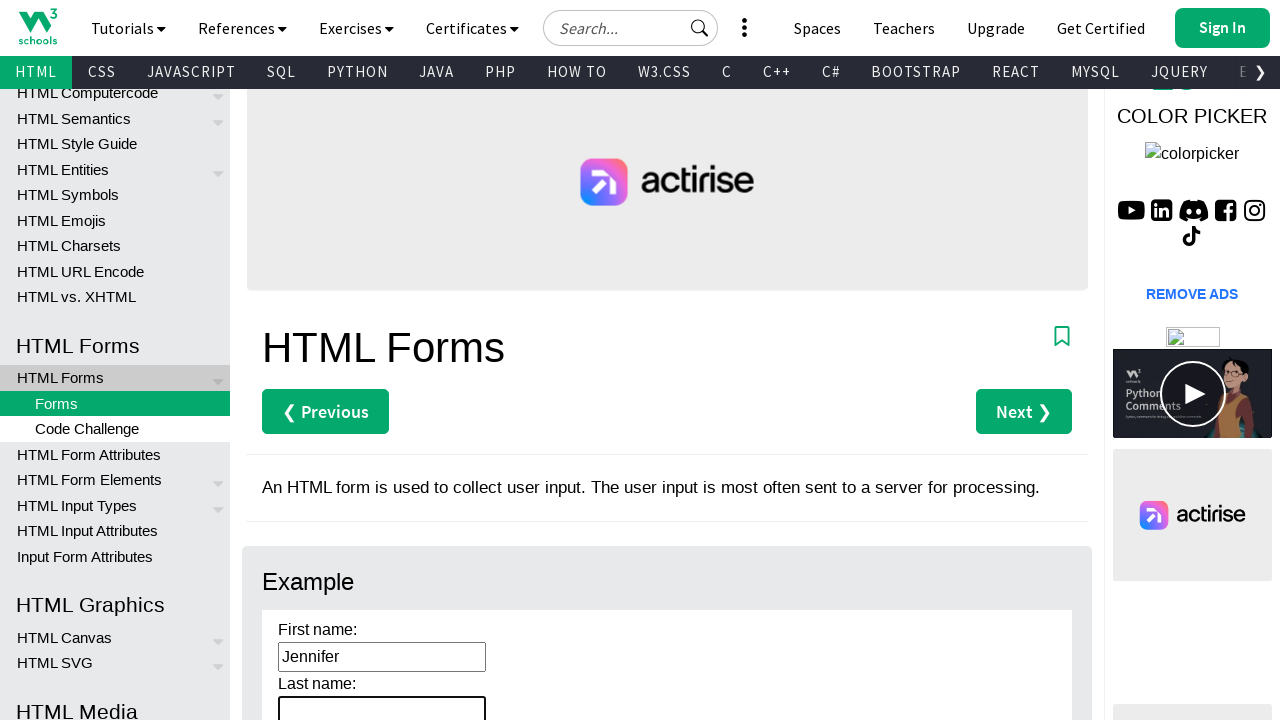

Filled last name field with 'Martinez' on #lname
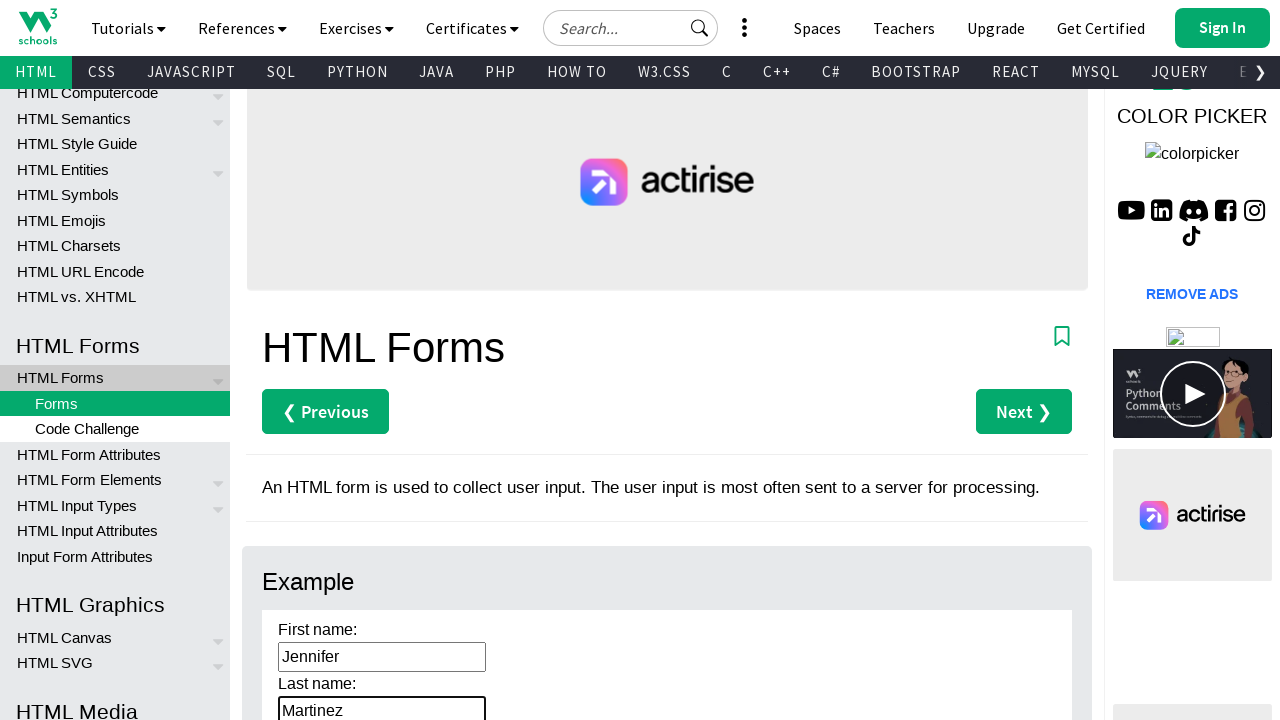

Clicked submit button to submit the form at (311, 360) on input[type="submit"]
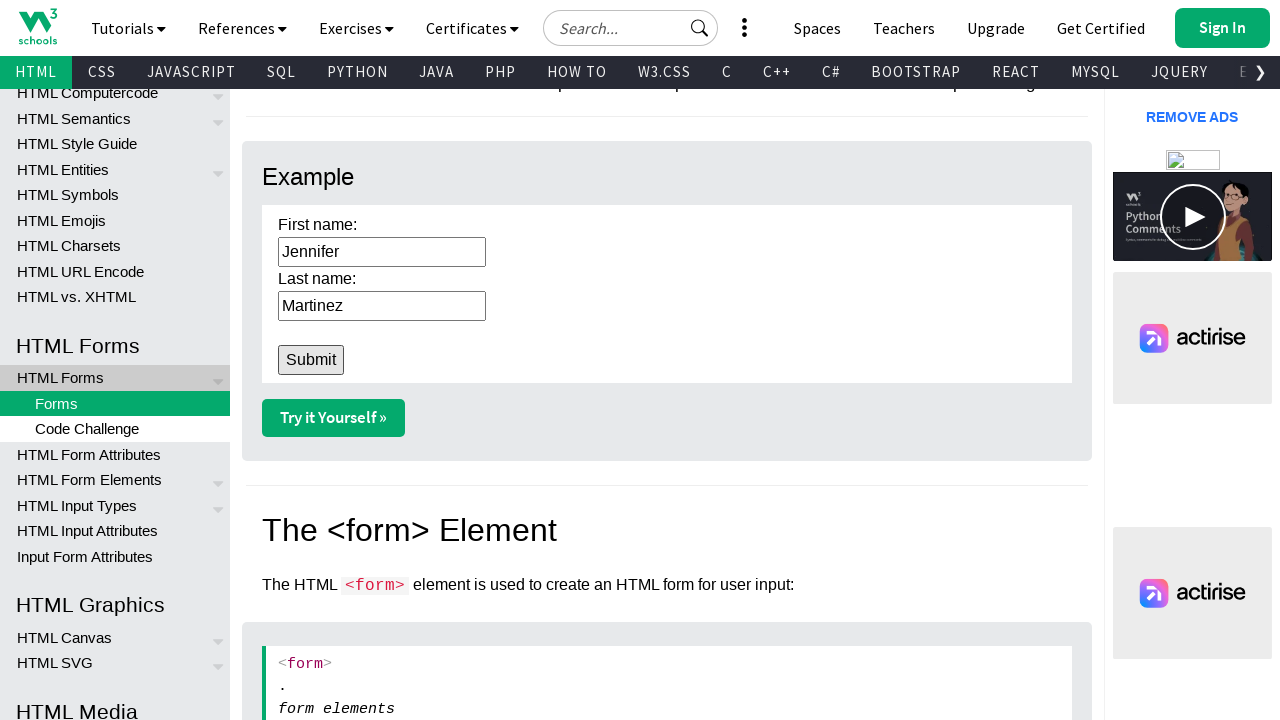

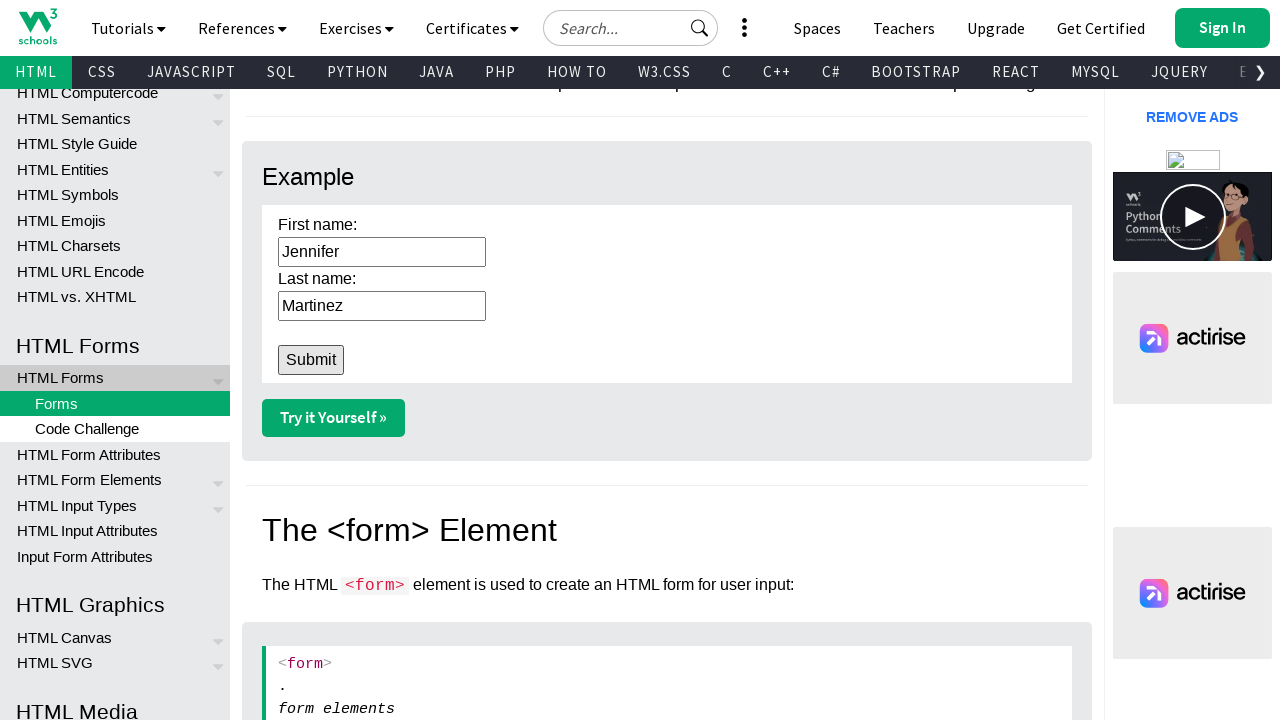